Tests browser scrolling functionality by scrolling down the page incrementally

Starting URL: http://www.seleniumhq.org/download/

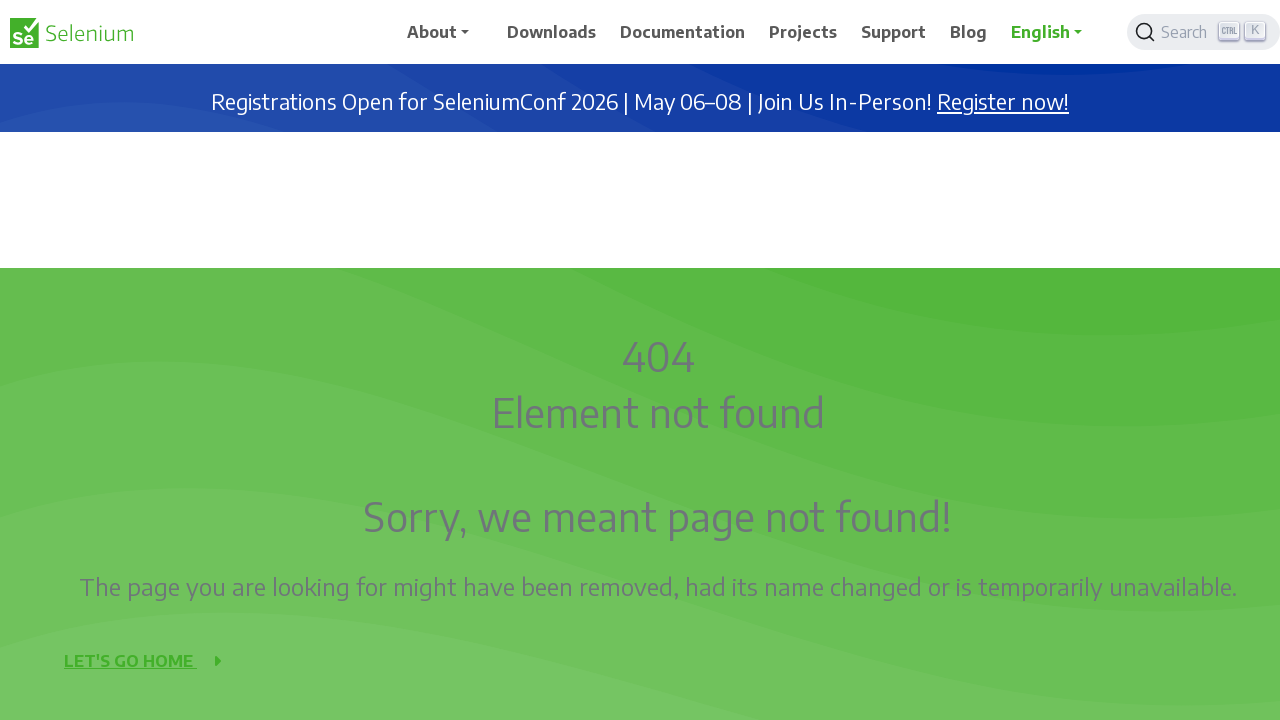

Scrolled down page by 100 pixels
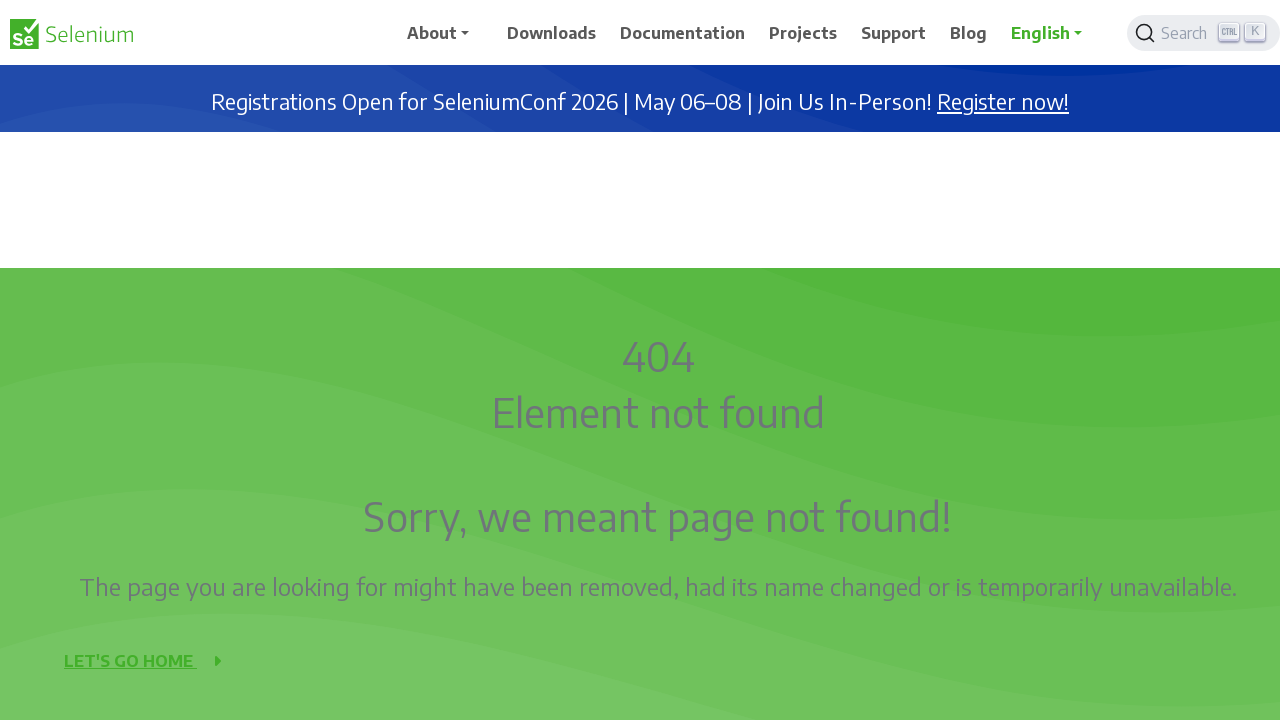

Waited 500ms for page to stabilize after scrolling
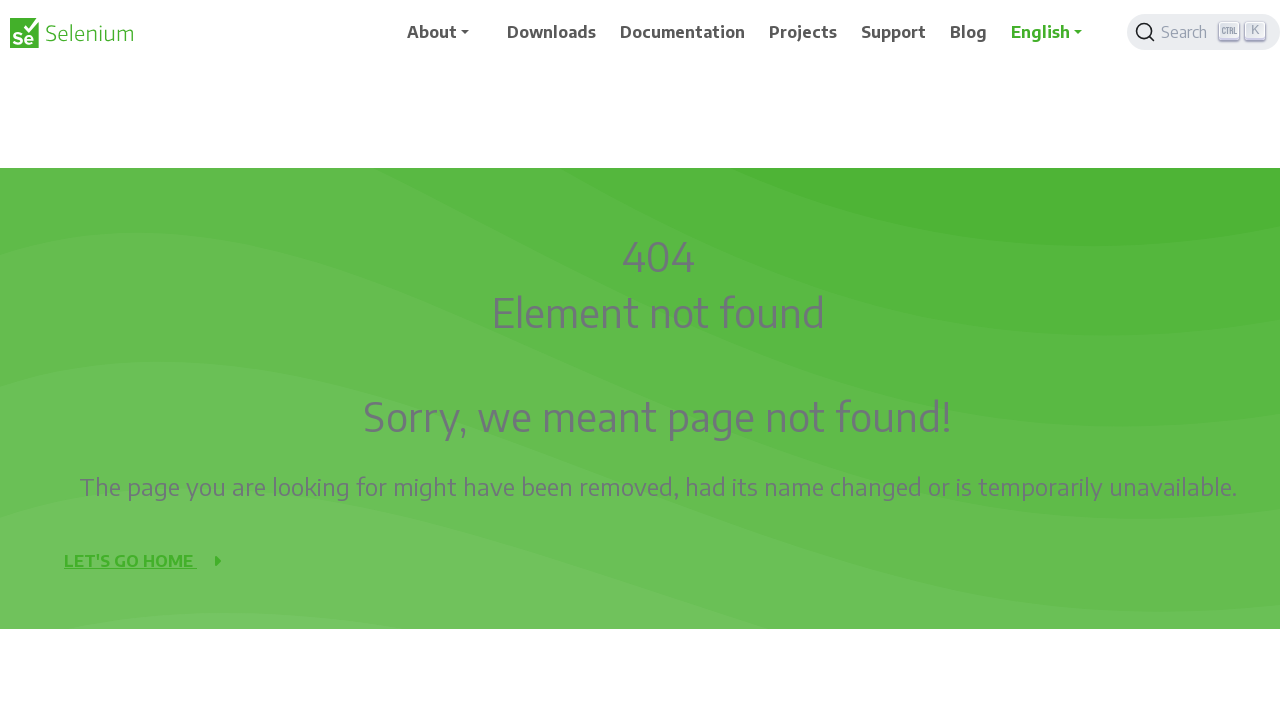

Scrolled down page by 100 pixels
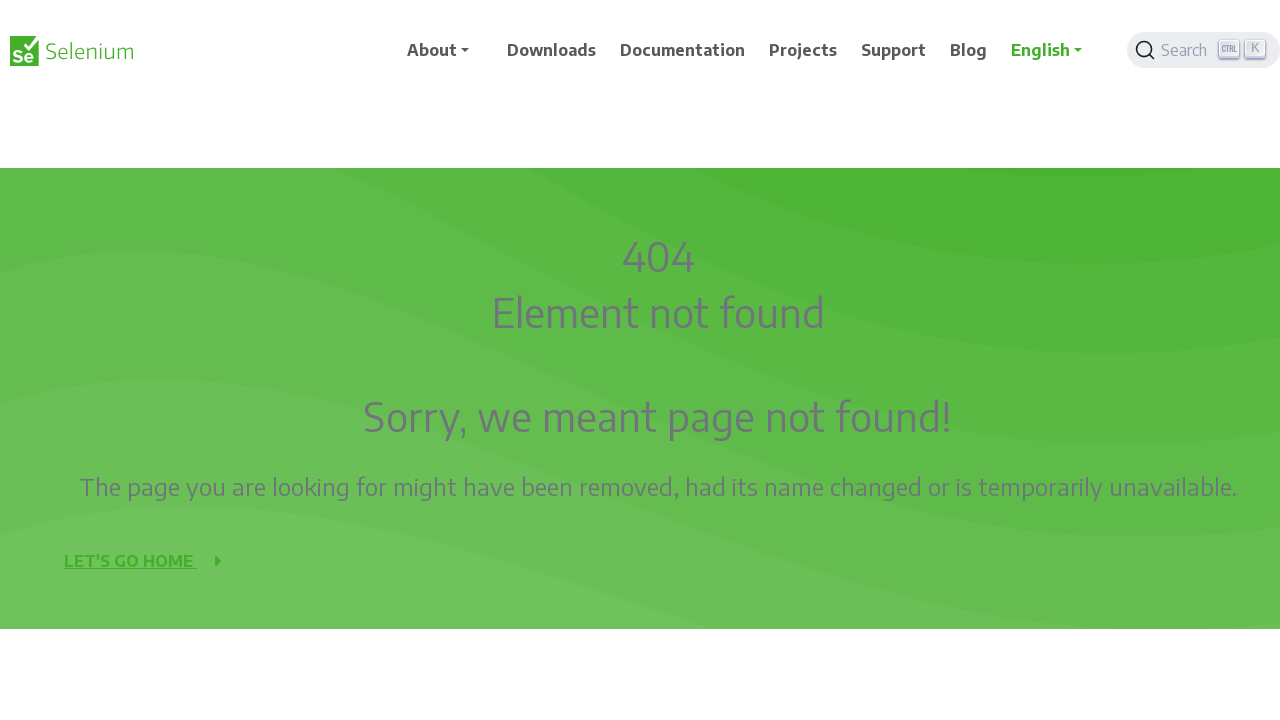

Waited 500ms for page to stabilize after scrolling
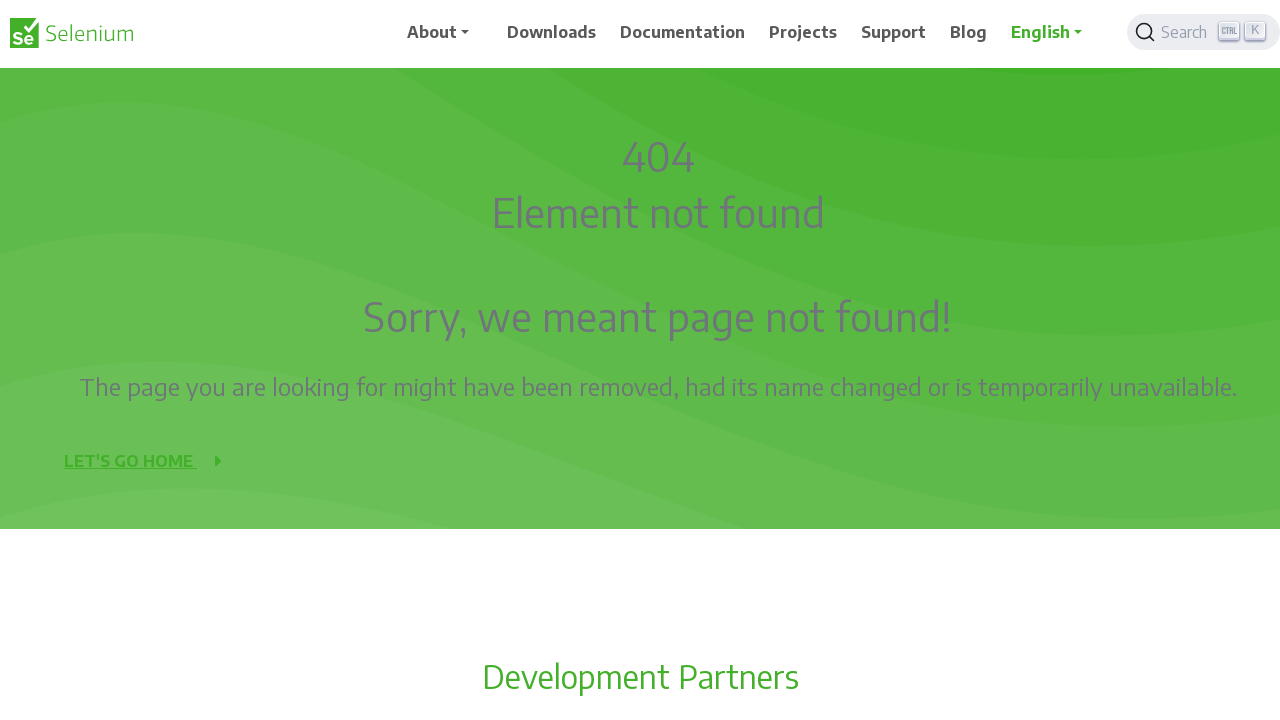

Scrolled down page by 100 pixels
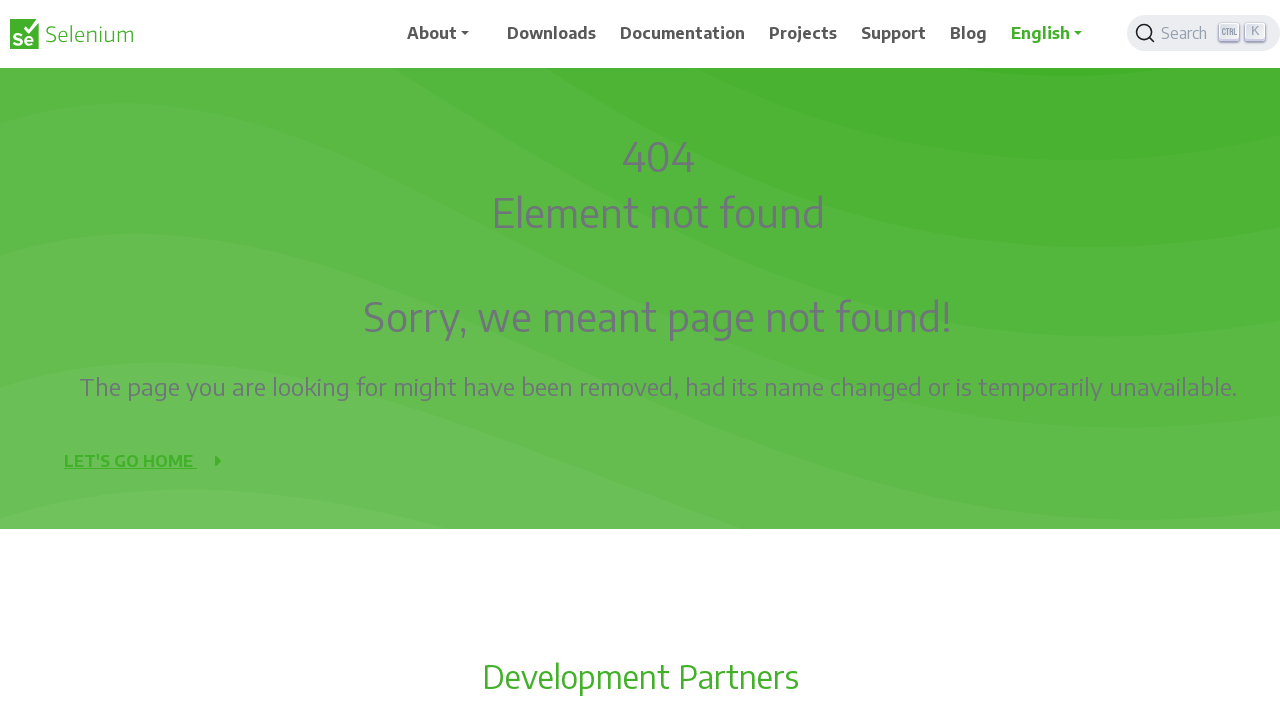

Waited 500ms for page to stabilize after scrolling
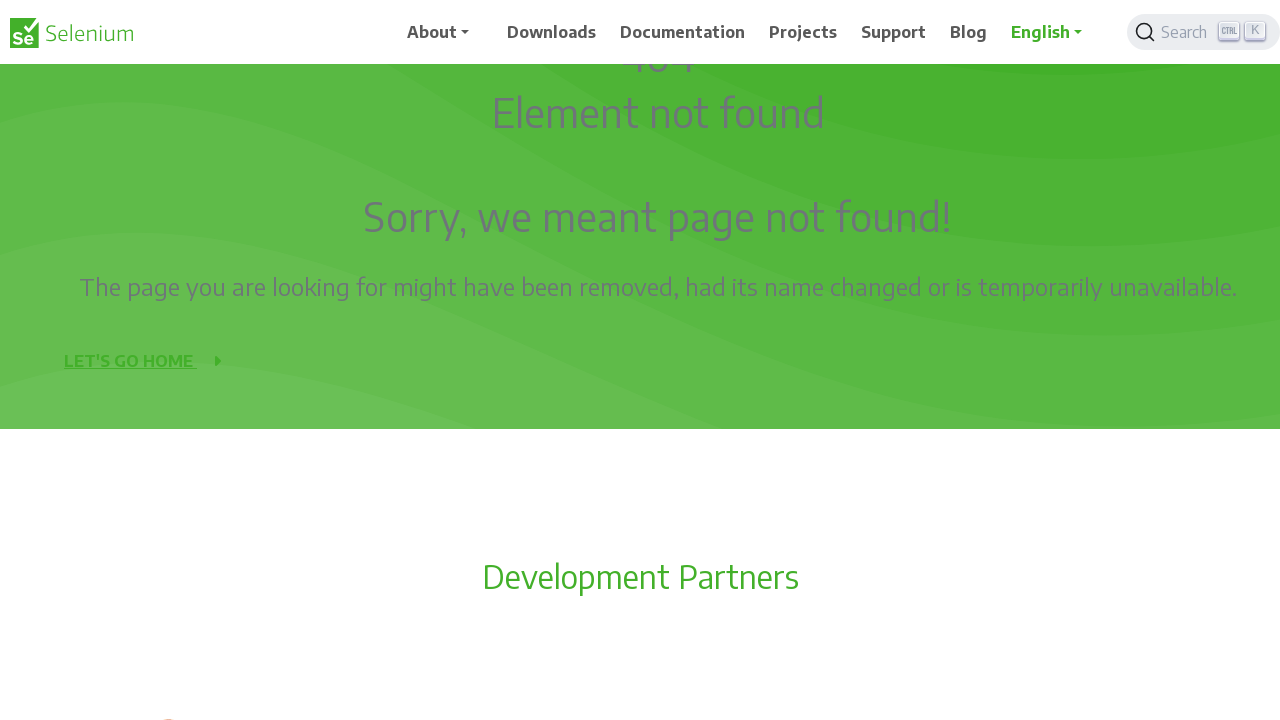

Scrolled down page by 100 pixels
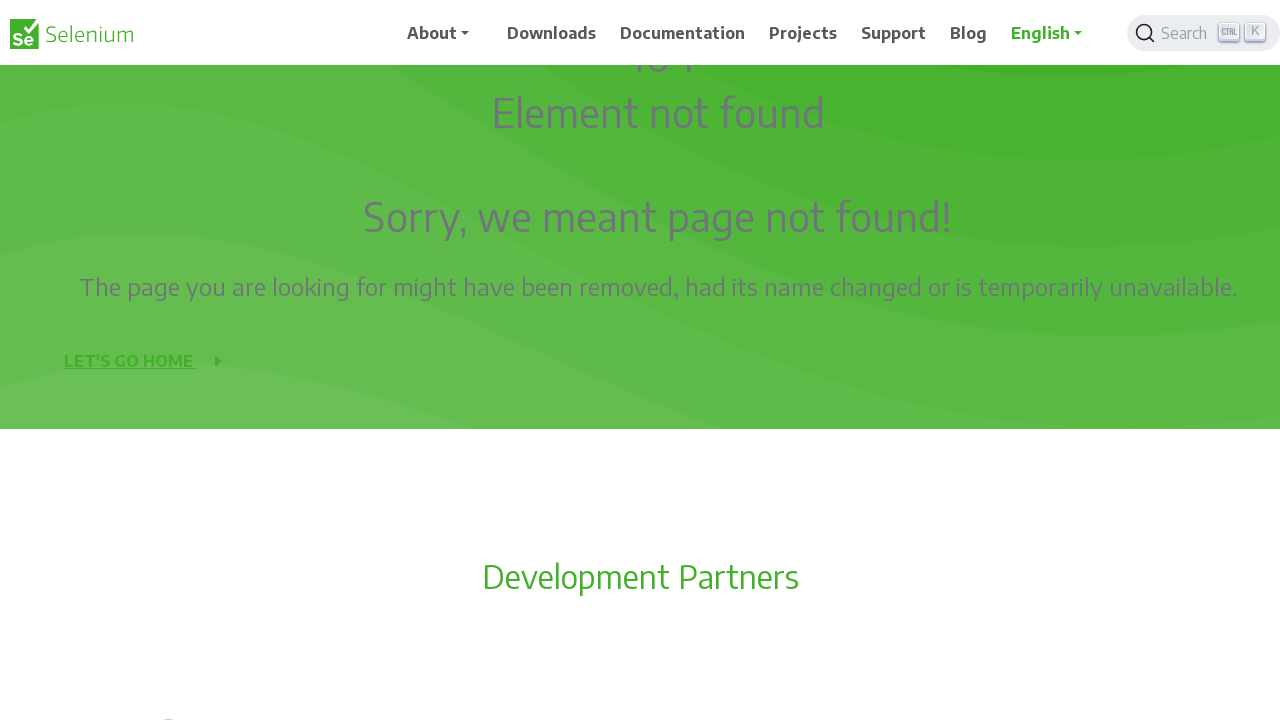

Waited 500ms for page to stabilize after scrolling
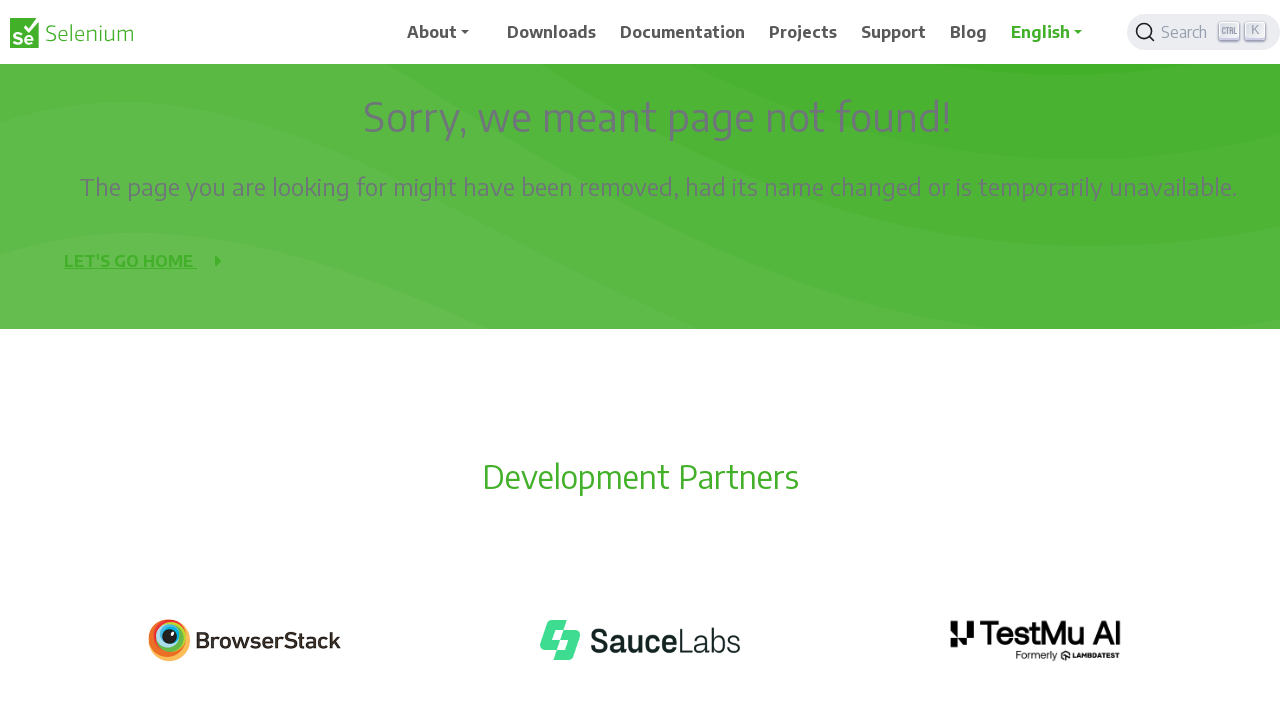

Scrolled down page by 100 pixels
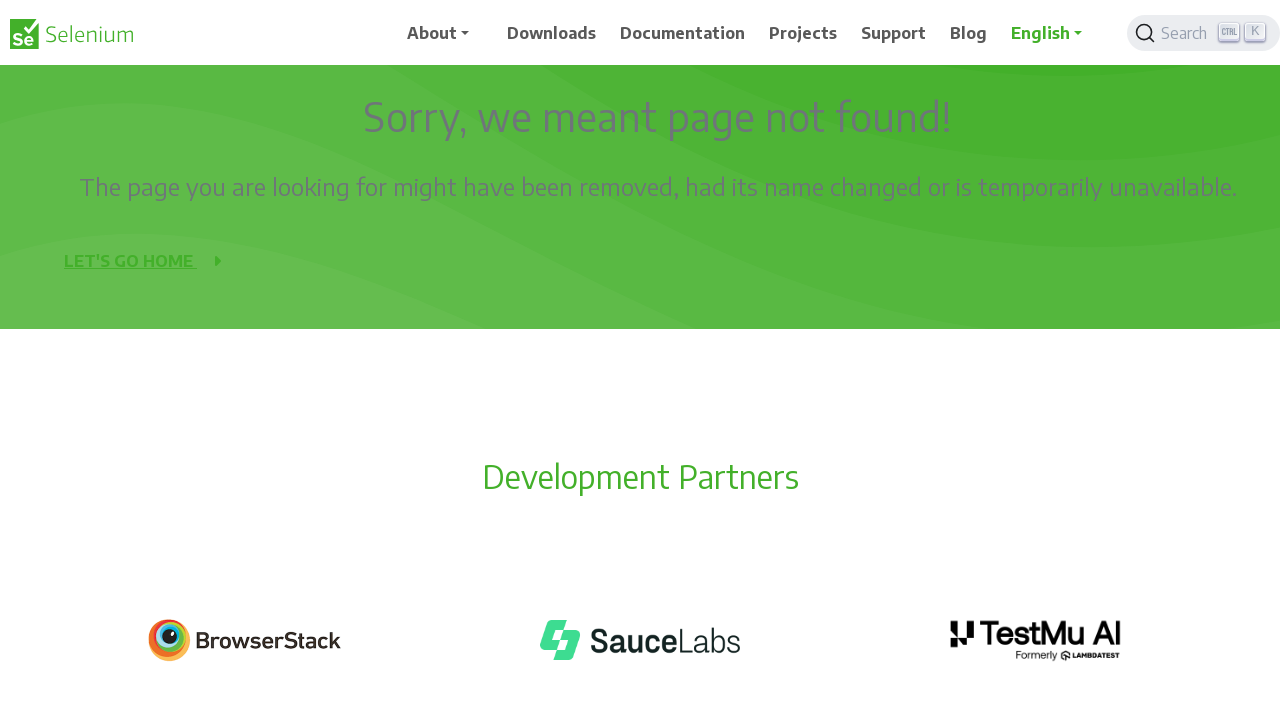

Waited 500ms for page to stabilize after scrolling
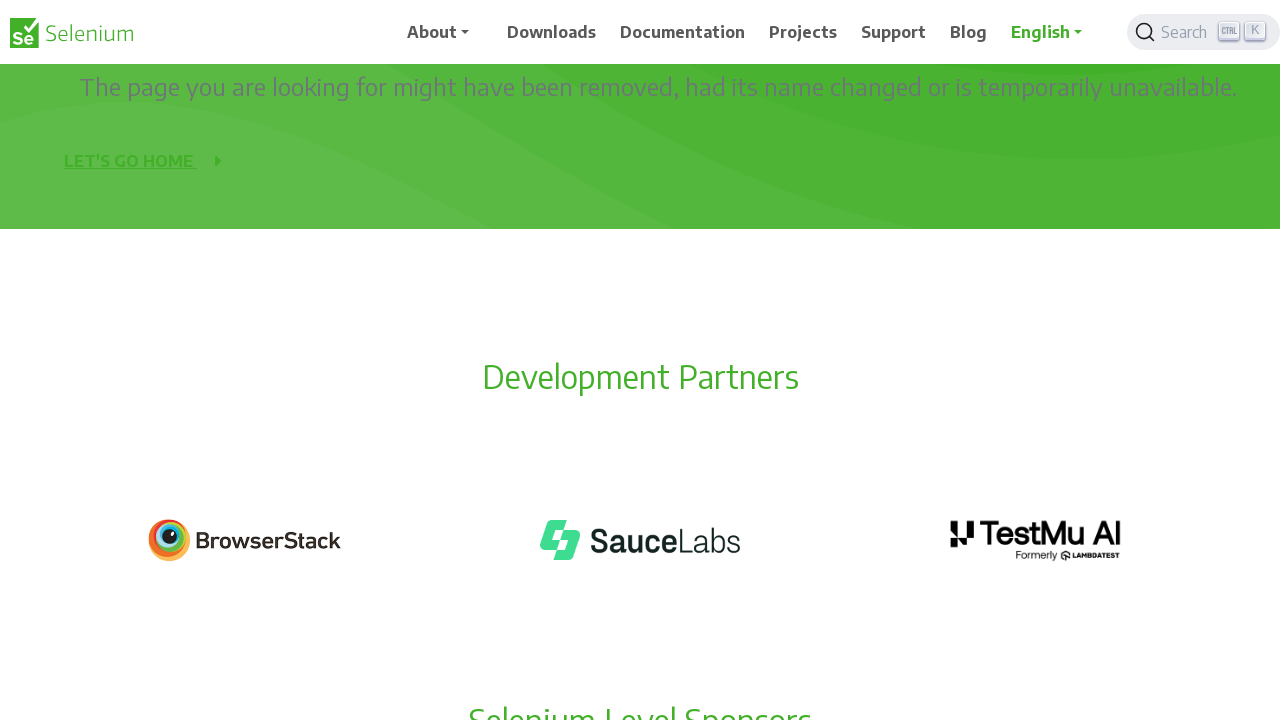

Scrolled down page by 100 pixels
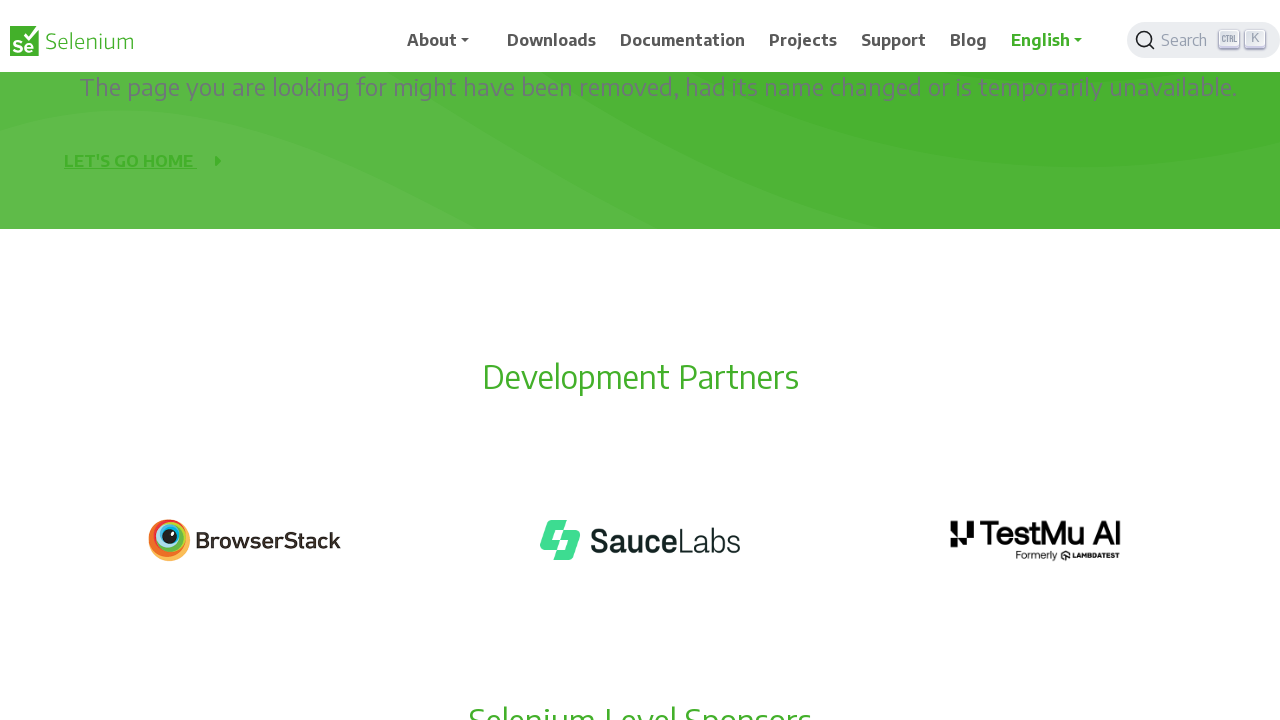

Waited 500ms for page to stabilize after scrolling
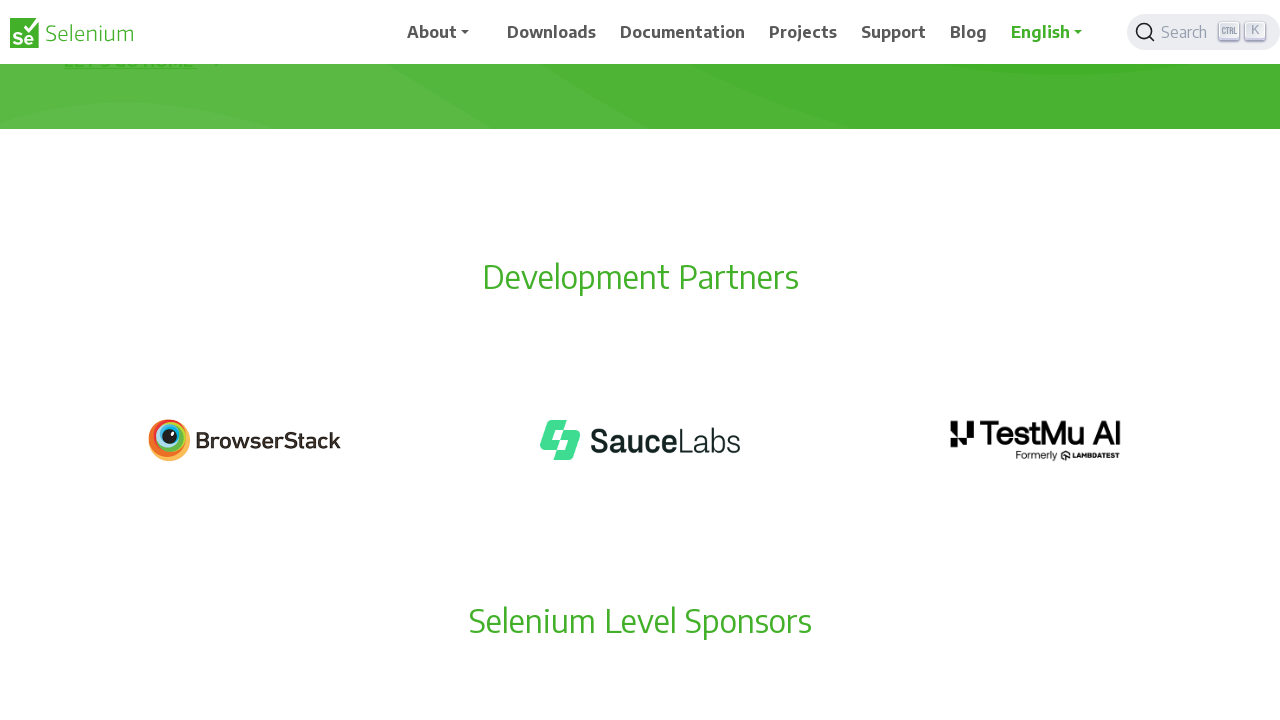

Scrolled down page by 100 pixels
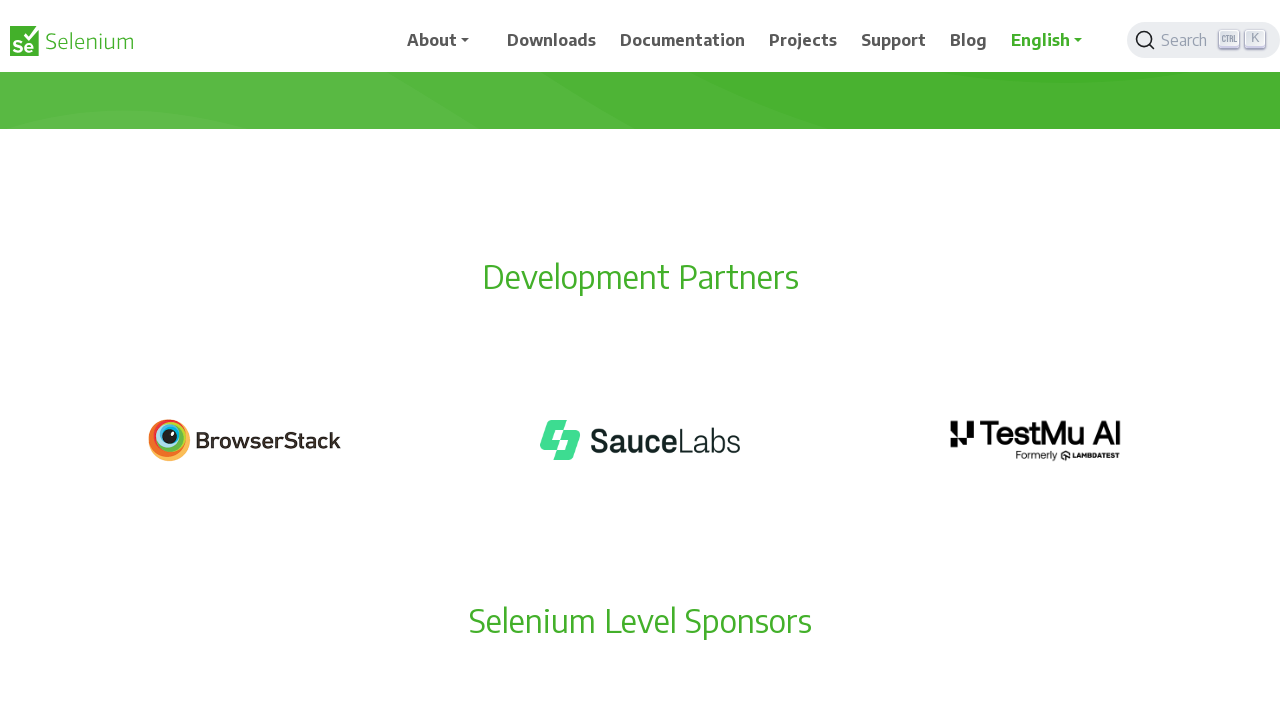

Waited 500ms for page to stabilize after scrolling
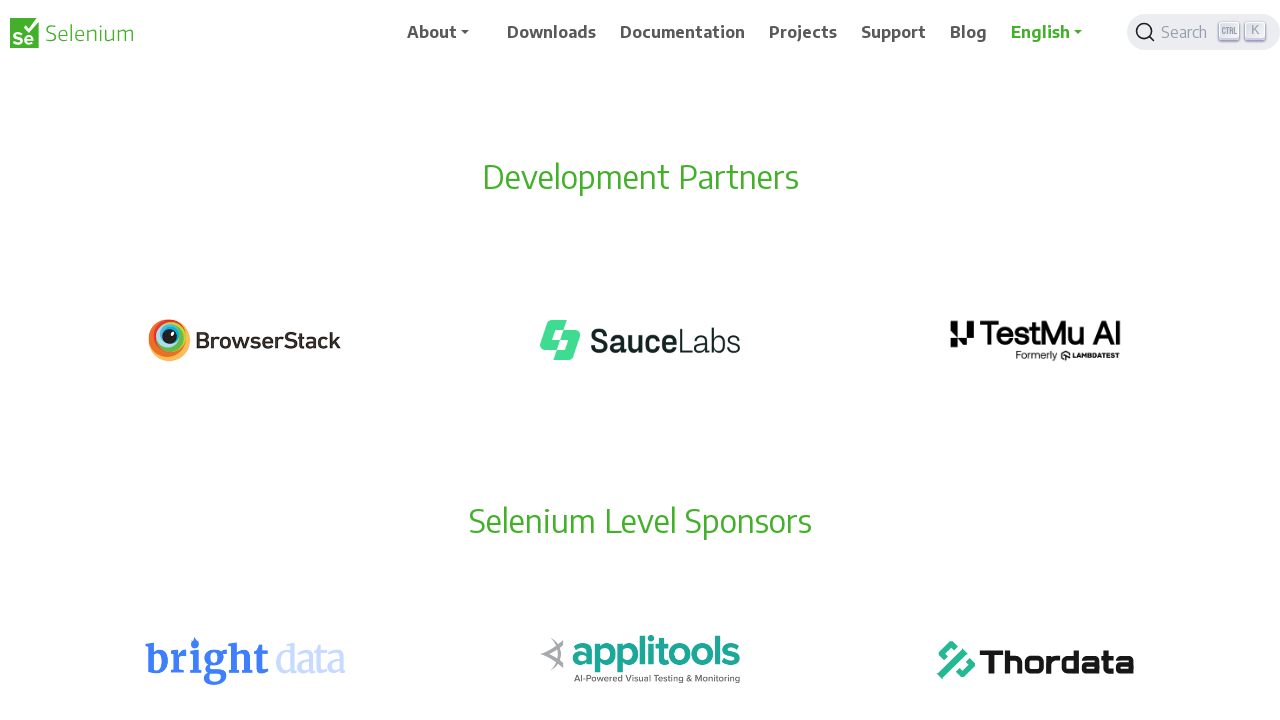

Scrolled down page by 100 pixels
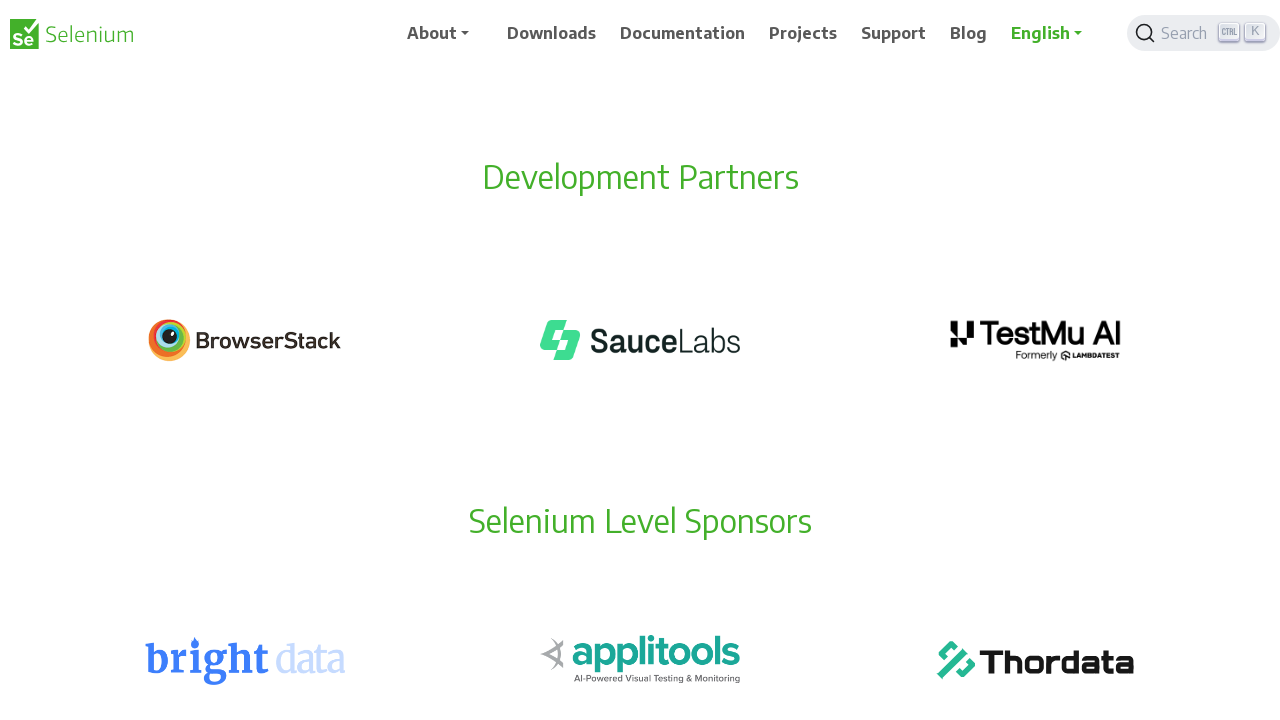

Waited 500ms for page to stabilize after scrolling
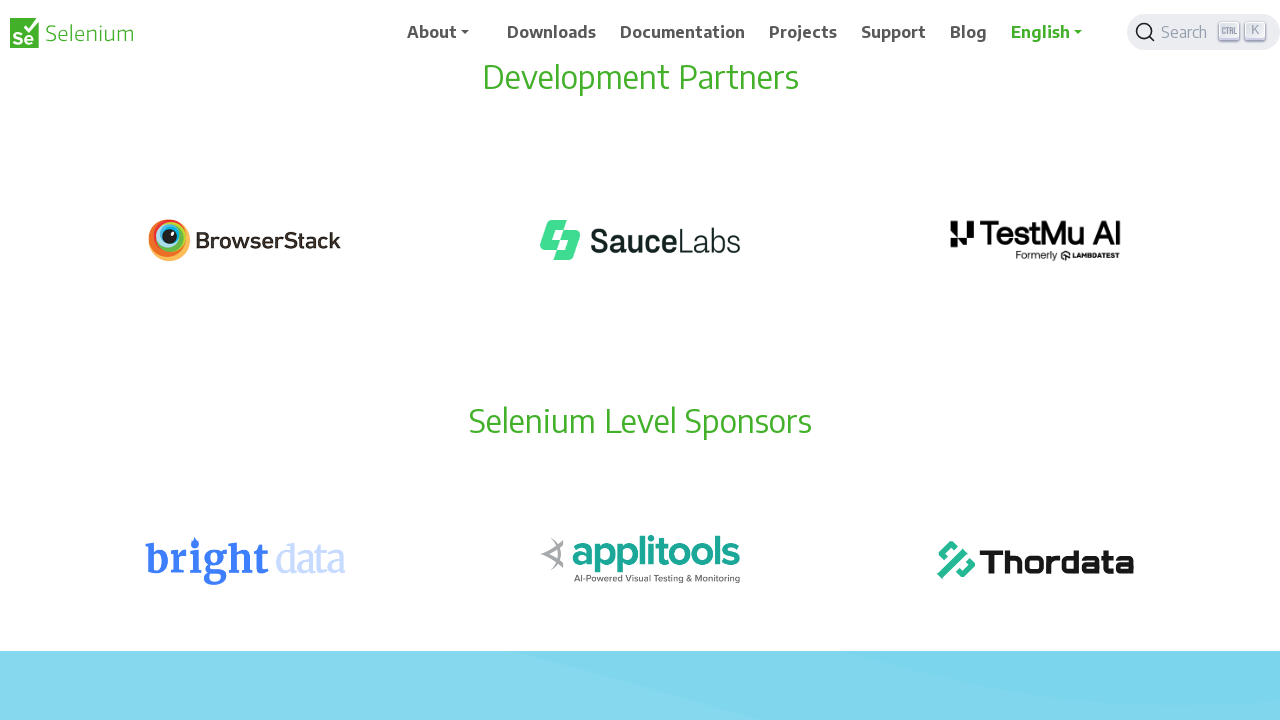

Scrolled down page by 100 pixels
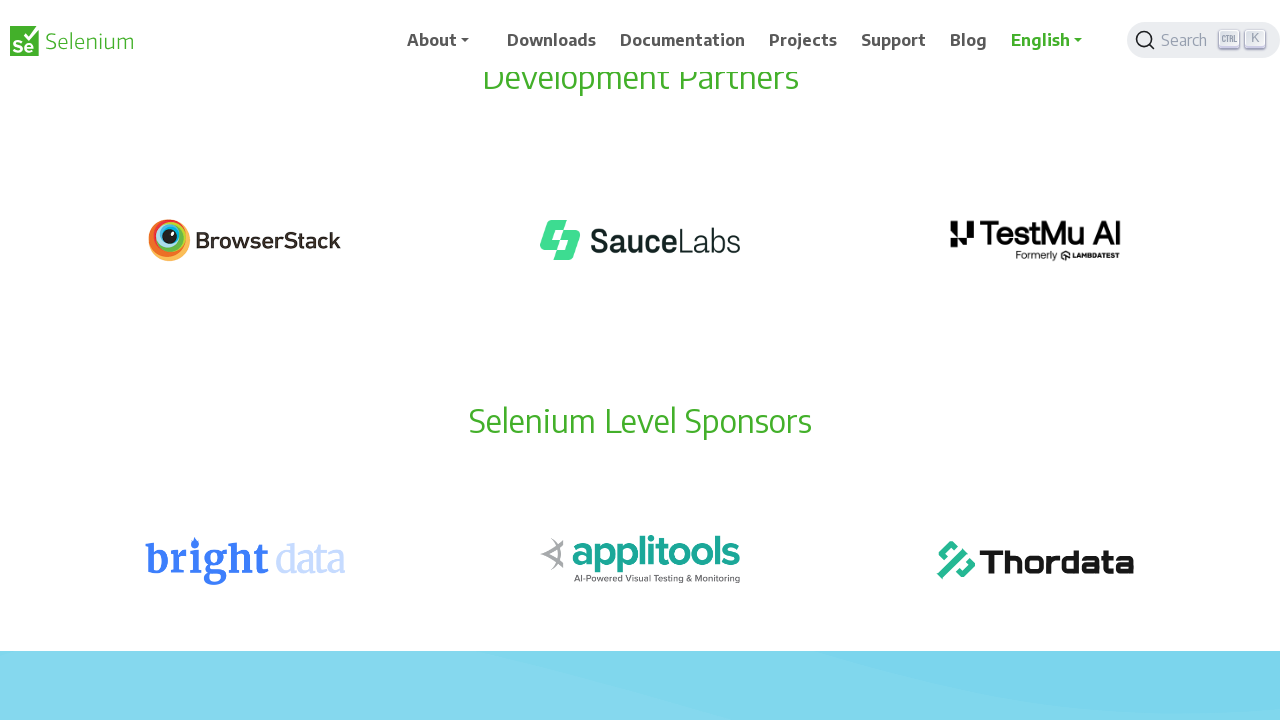

Waited 500ms for page to stabilize after scrolling
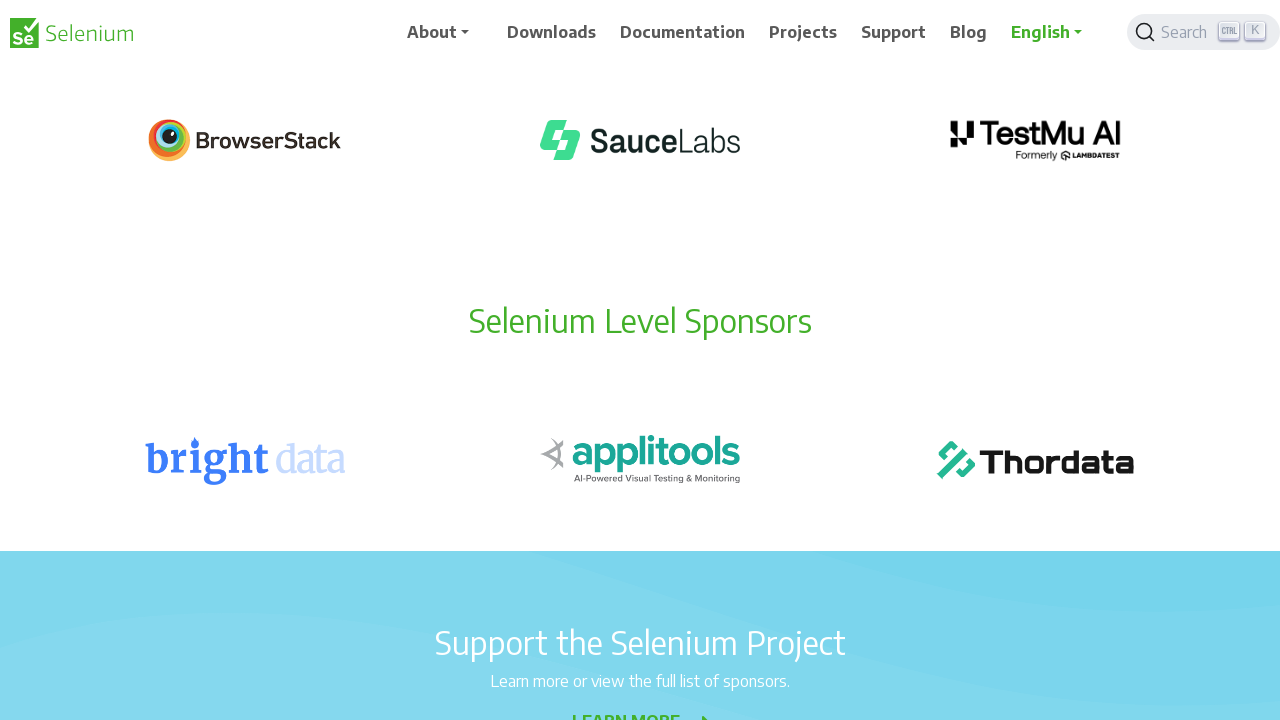

Scrolled down page by 100 pixels
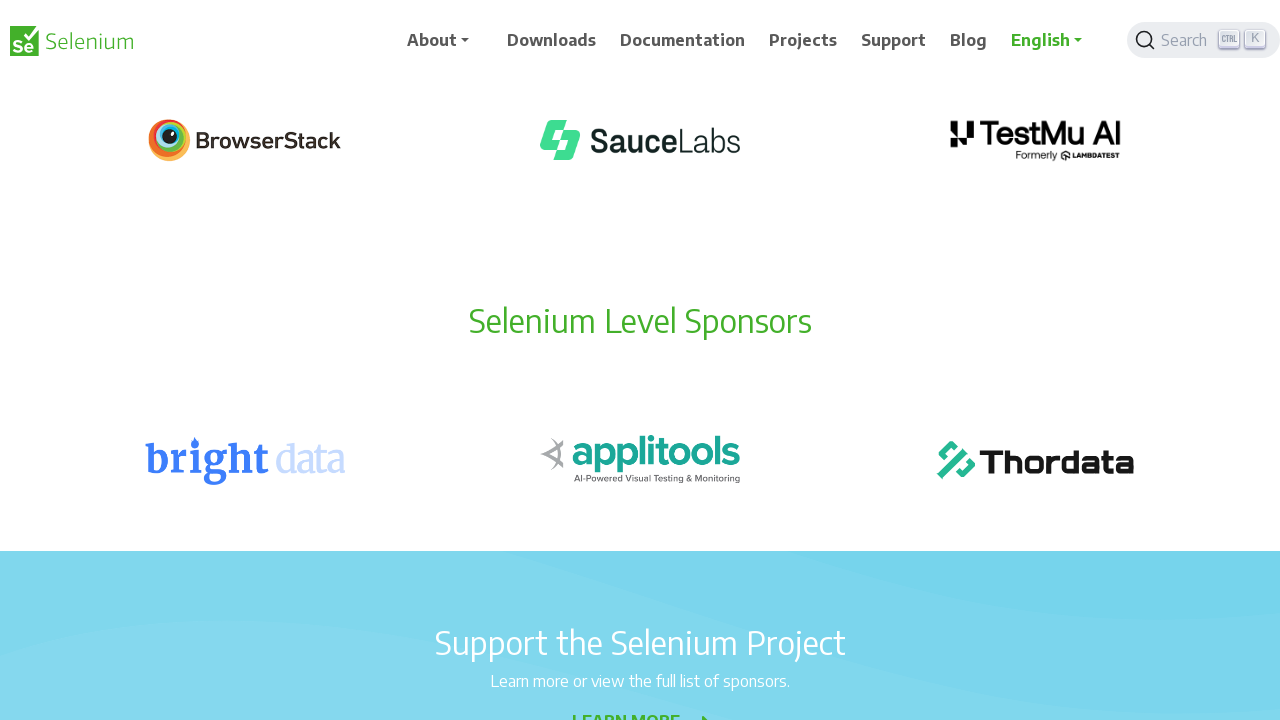

Waited 500ms for page to stabilize after scrolling
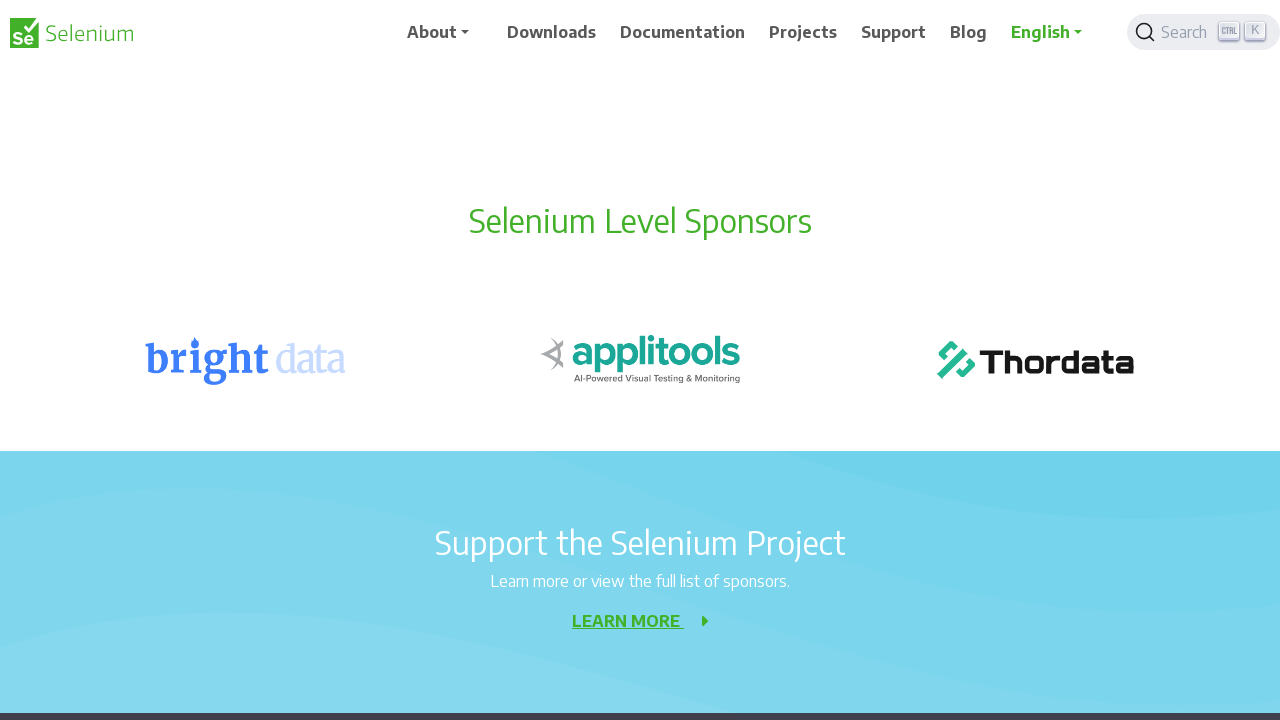

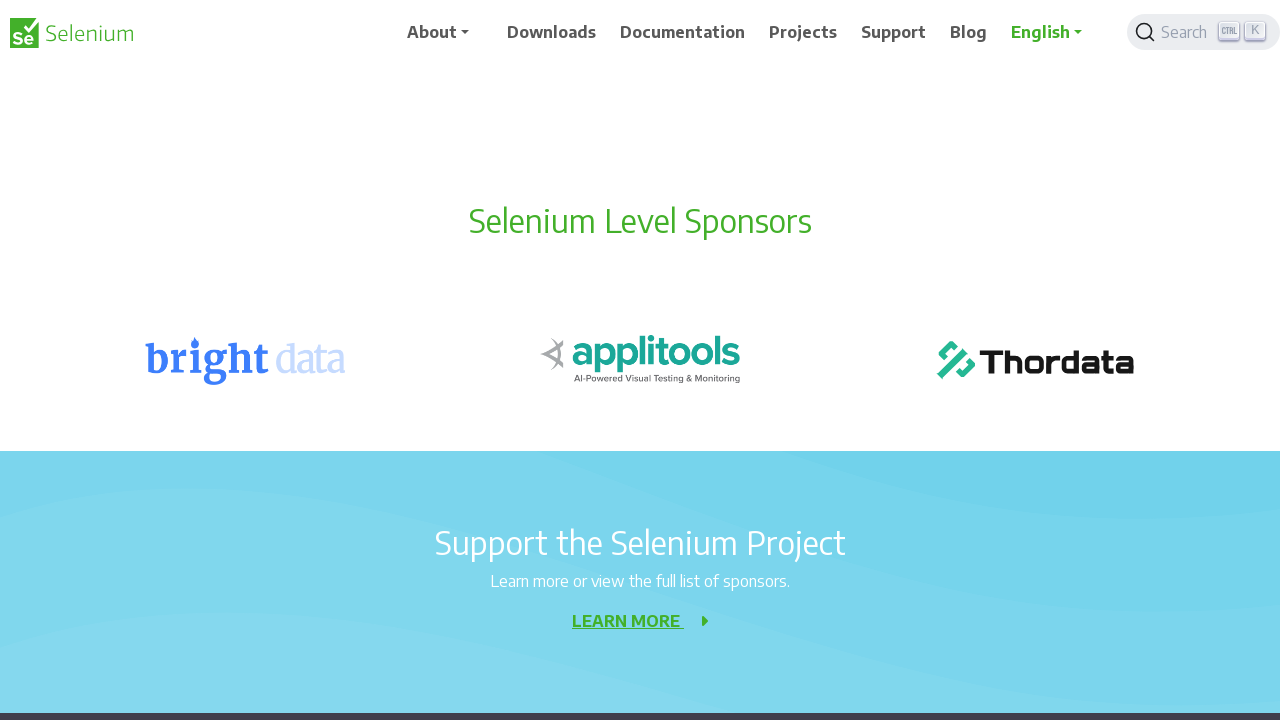